Verifies that the page title is correct when navigating to the consumer rights request page.

Starting URL: https://optoutccpa.com/

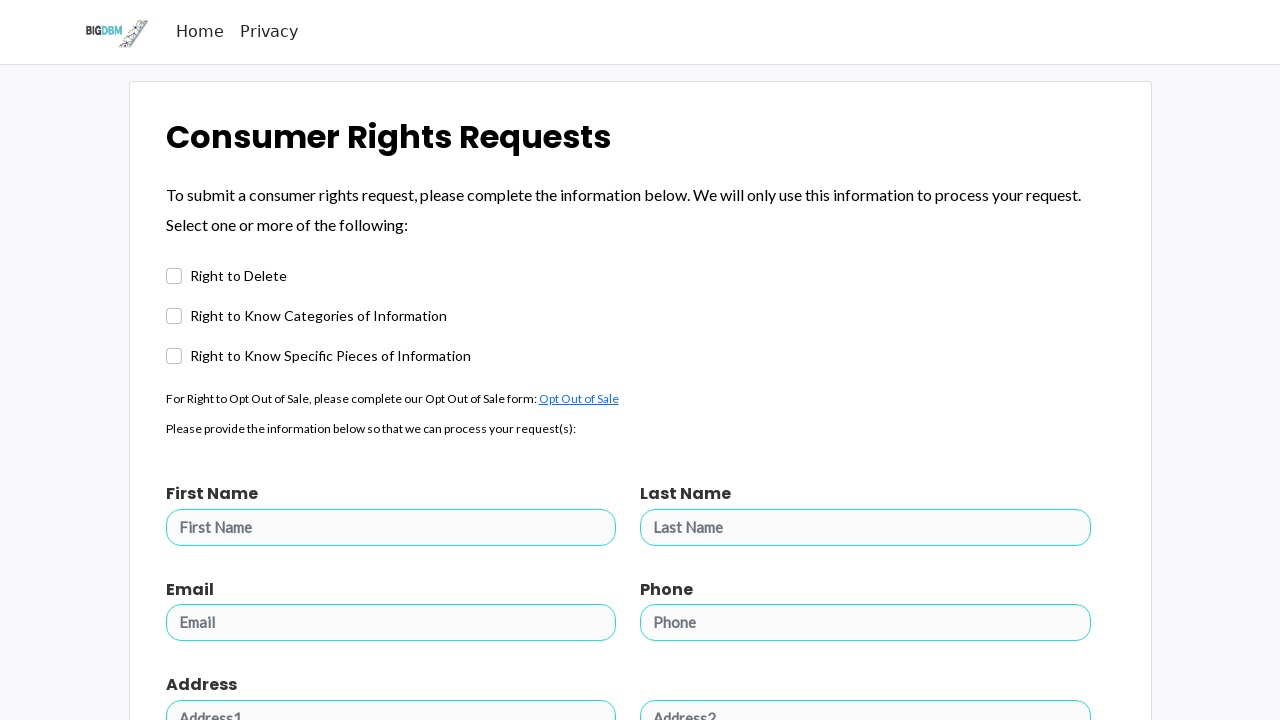

Waited for page to reach domcontentloaded state
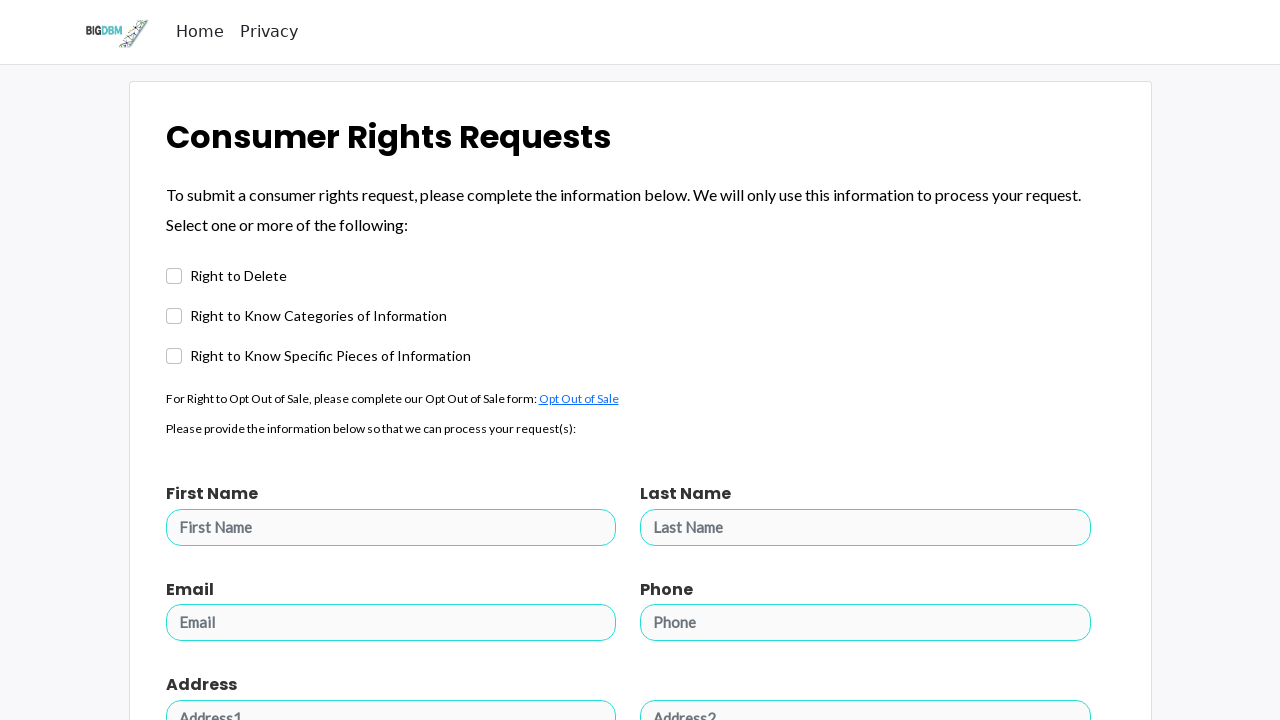

Verified page title is 'Home Page - Consumer Rights Requests'
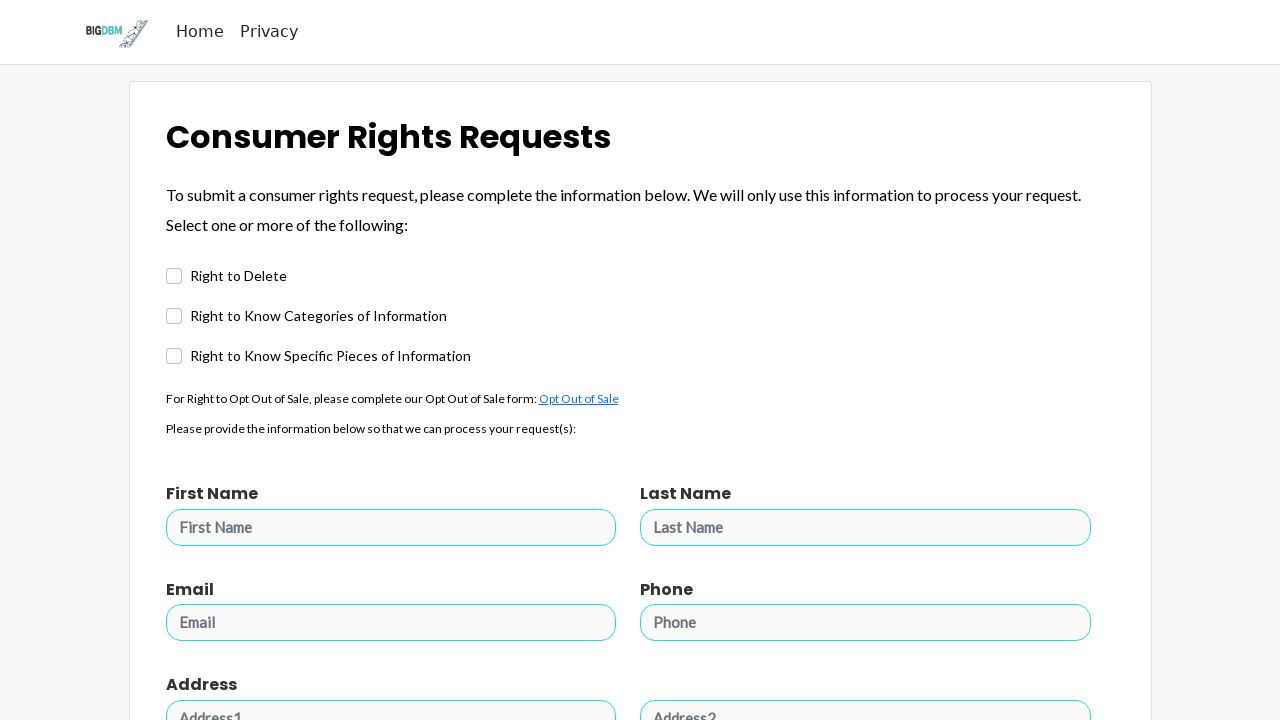

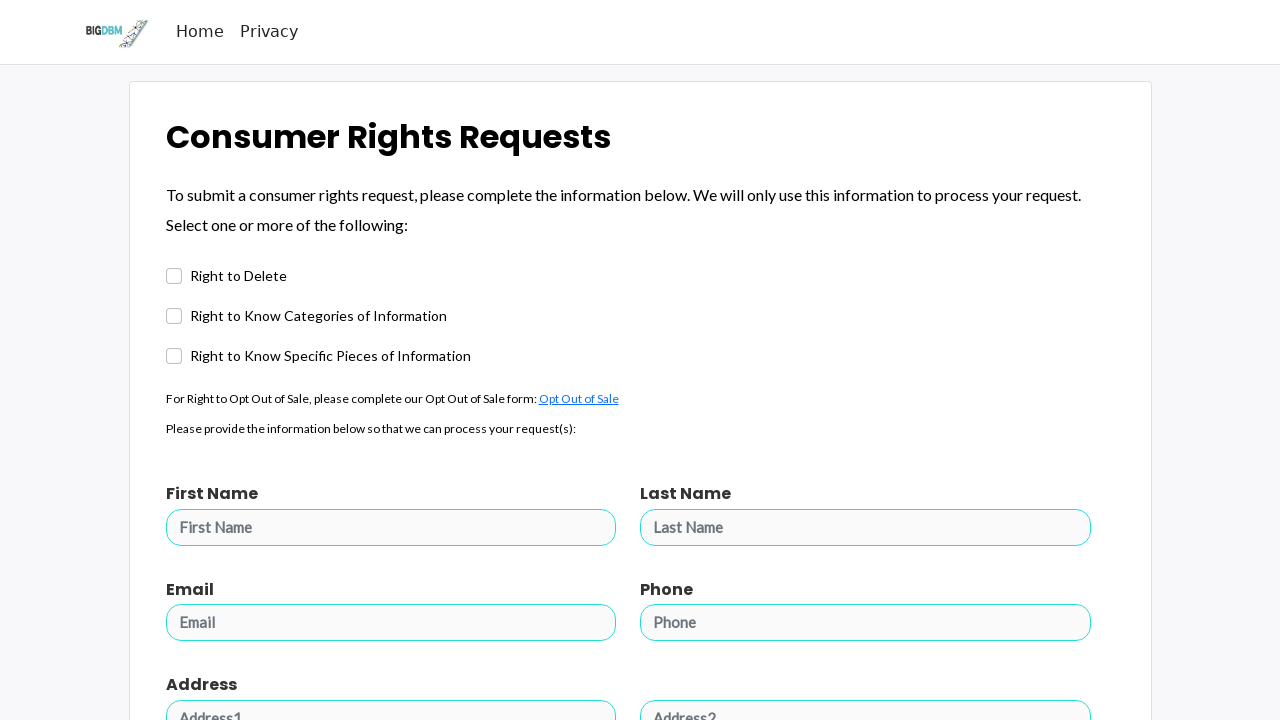